Tests form field interactions by filling first name using different selectors (id, xpath), clearing fields, filling last name, and submitting the form to wait for search results.

Starting URL: http://www.tlkeith.com/WebDriverIOTutorialTest.html

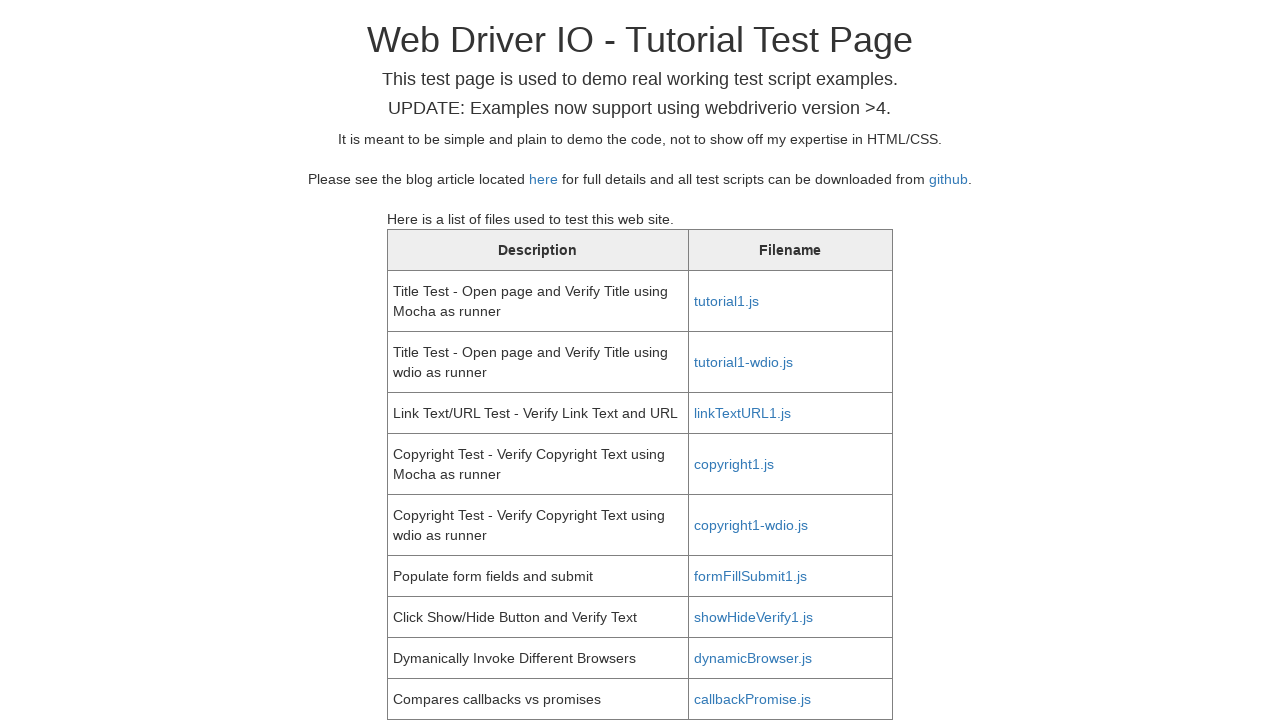

Verified page title is 'Web Driver IO - Tutorial Test Page'
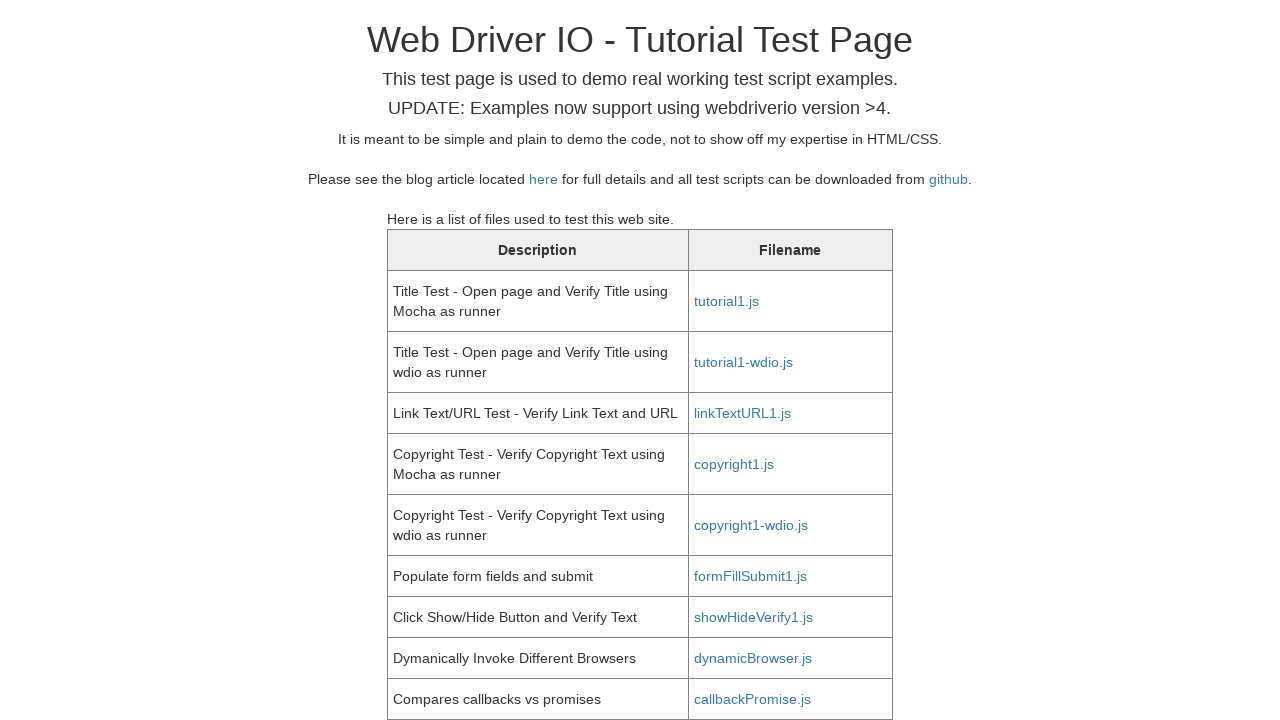

Filled first name field with 'Tony' using id selector on #fname
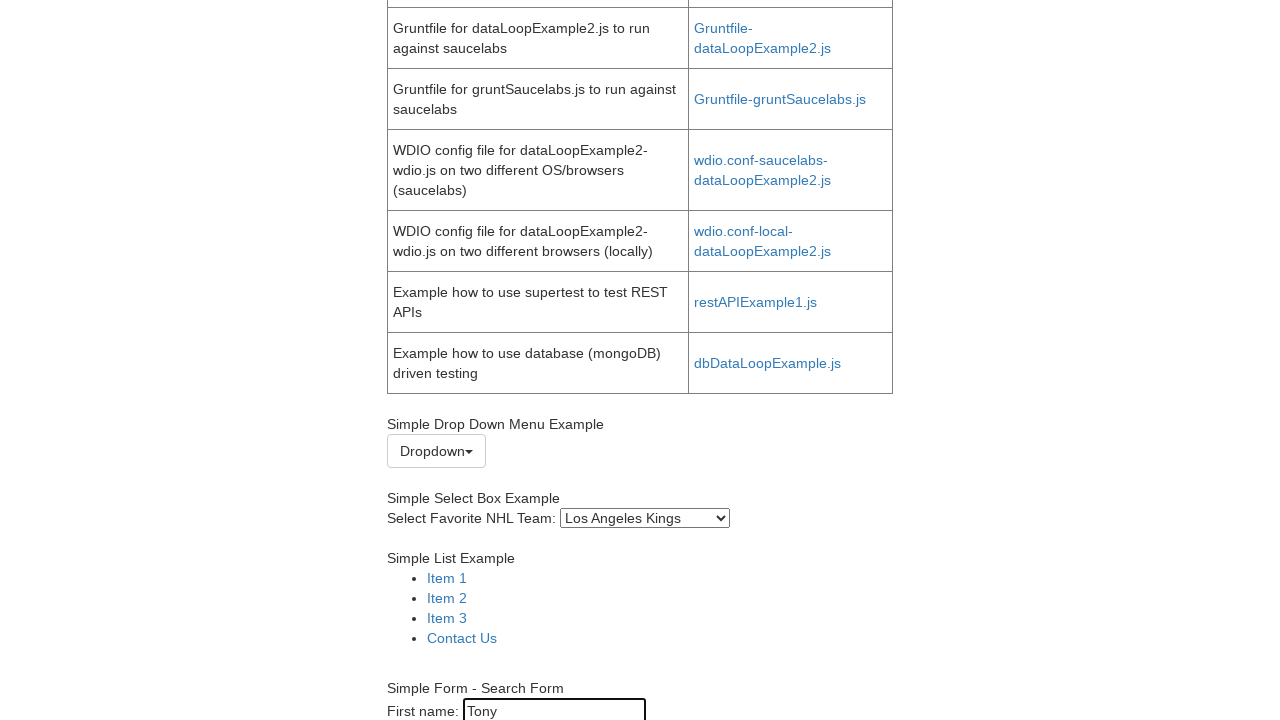

Cleared first name field on #fname
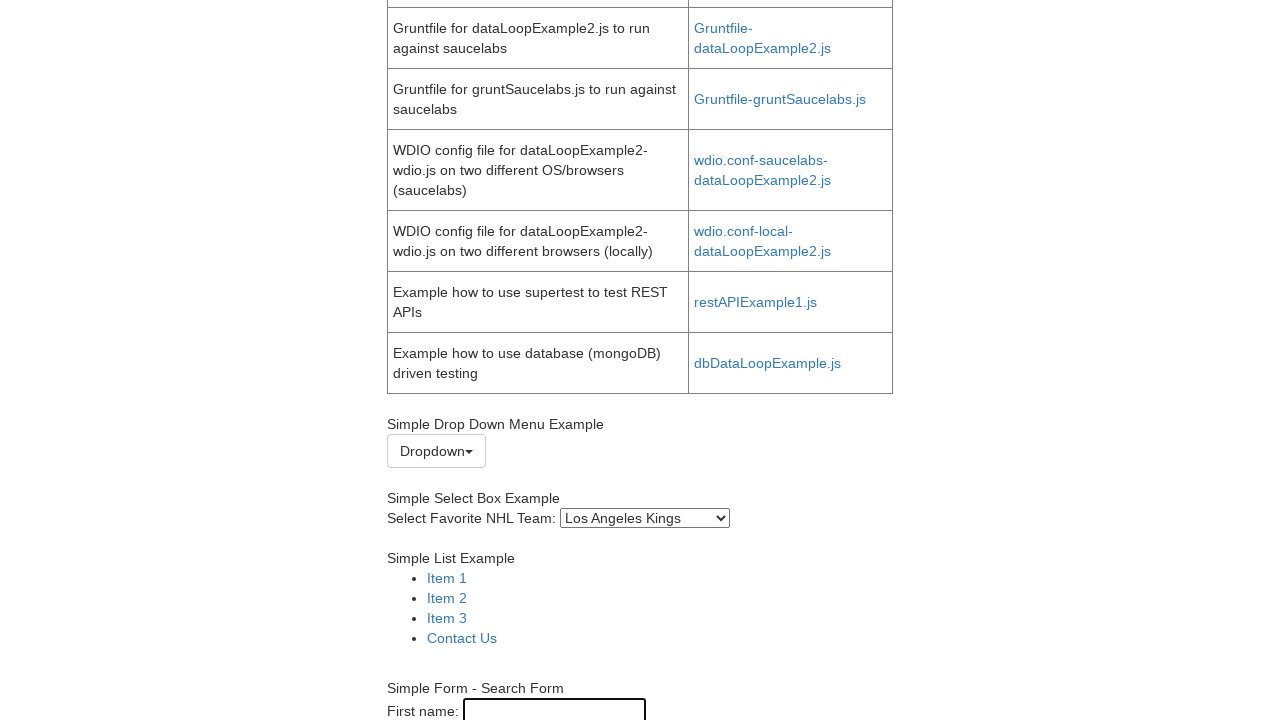

Filled first name field with 'Tony' using xpath selector on //input[@name='fname']
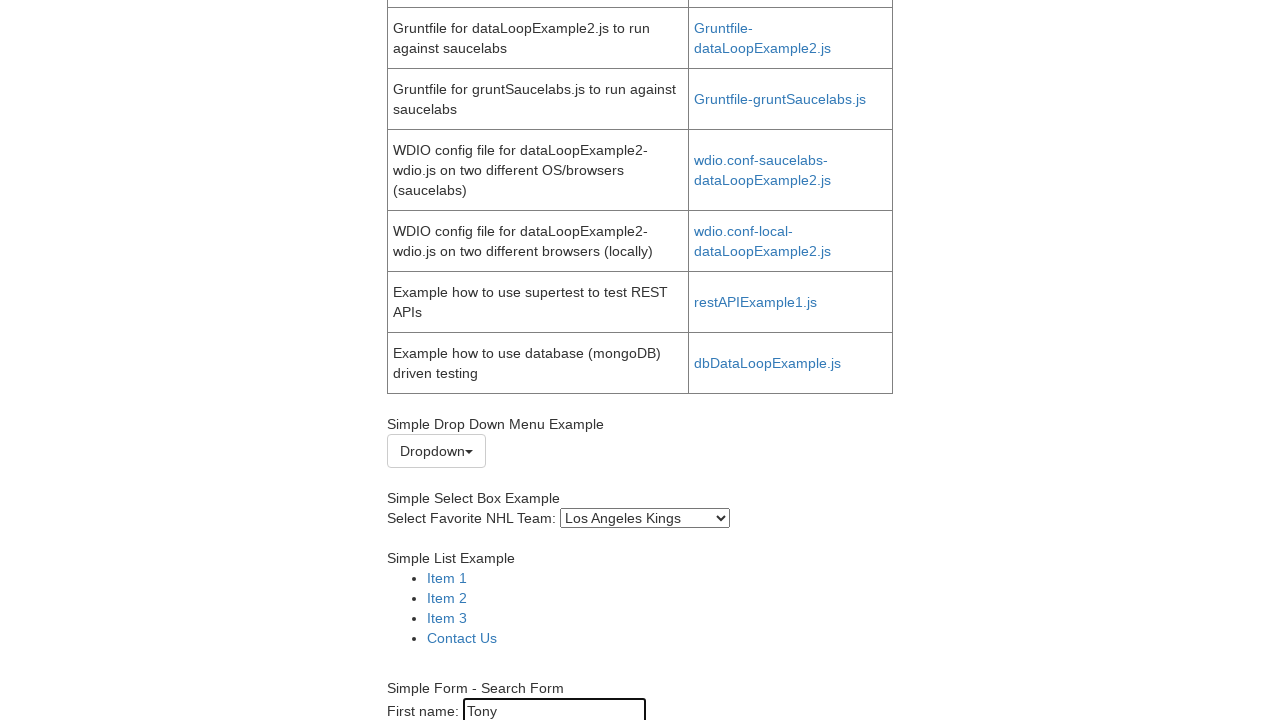

Cleared first name field using xpath selector on //input[@name='fname']
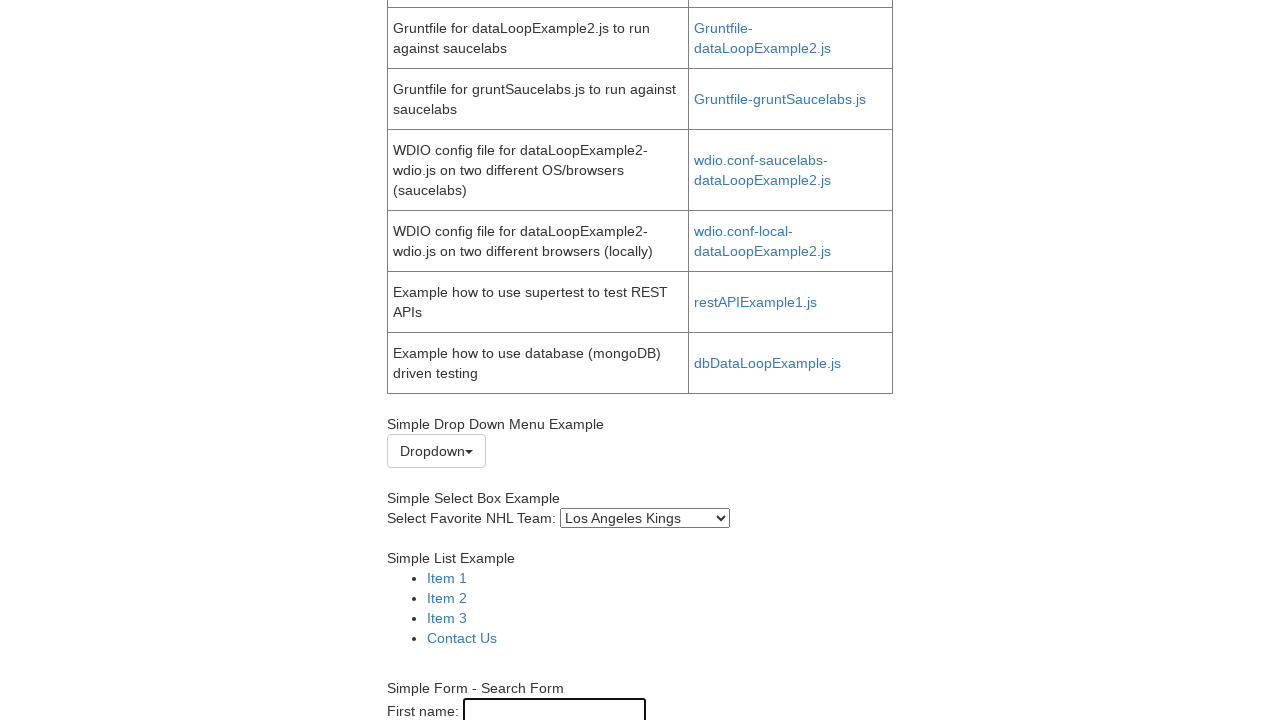

Filled first name field with 'Tony' using form xpath selector on //form[@id='search-form']/input[1]
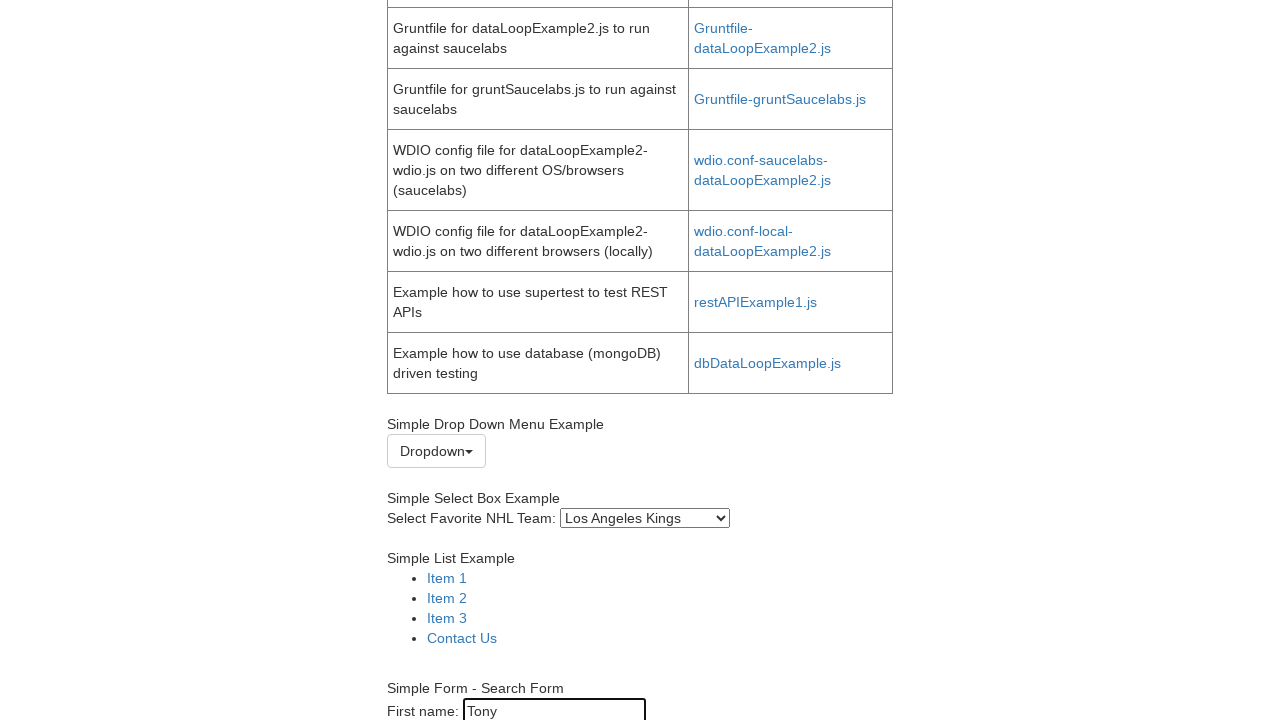

Filled last name field with 'Keith' using id selector on #lname
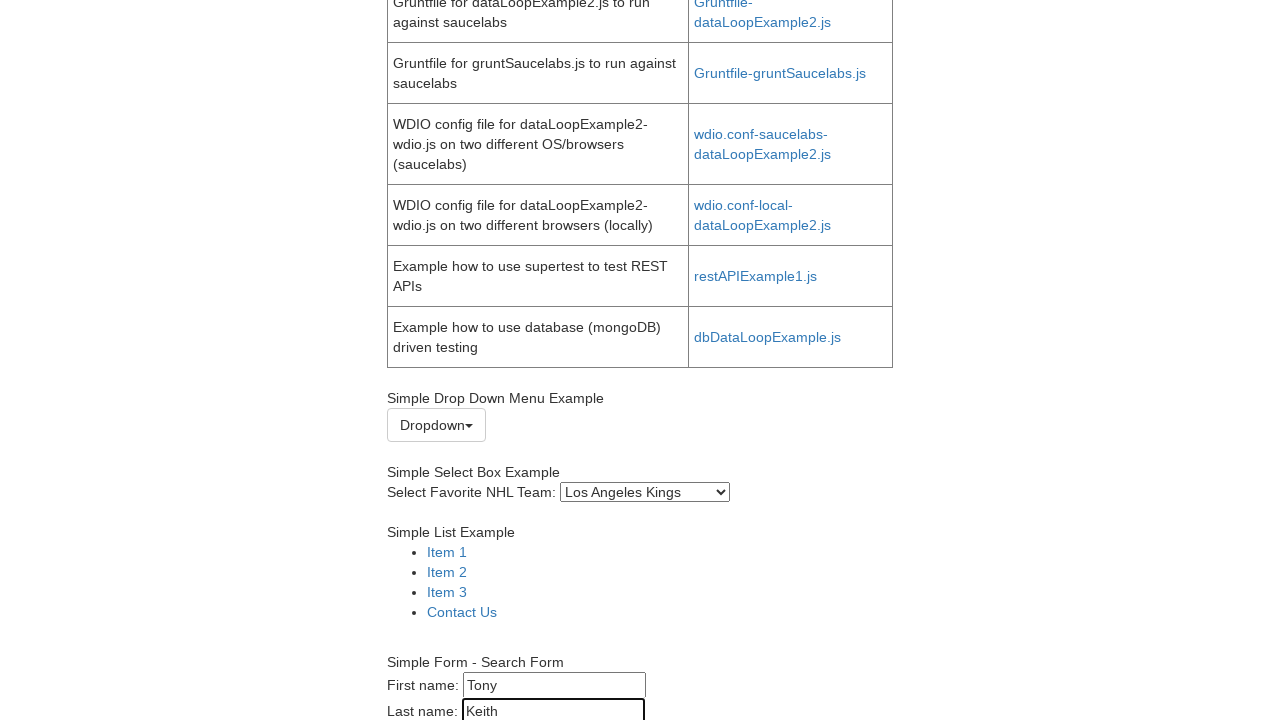

Submitted the form using evaluate method
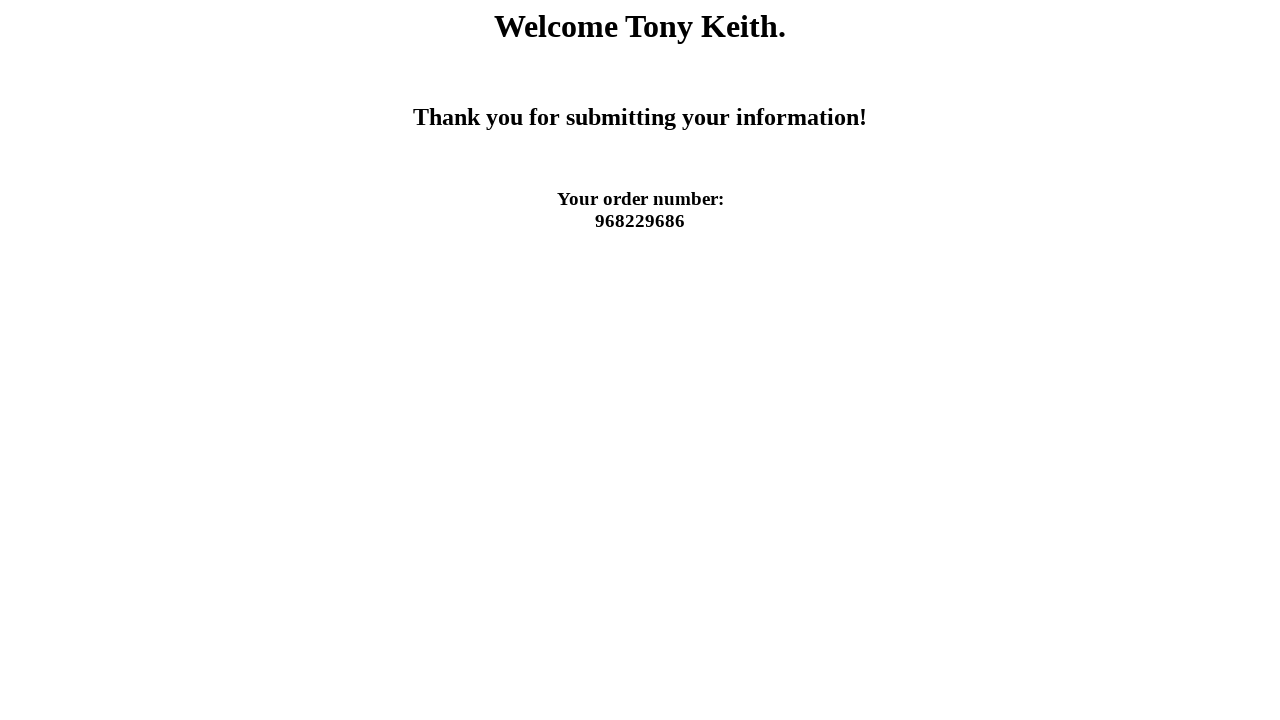

Search results became visible
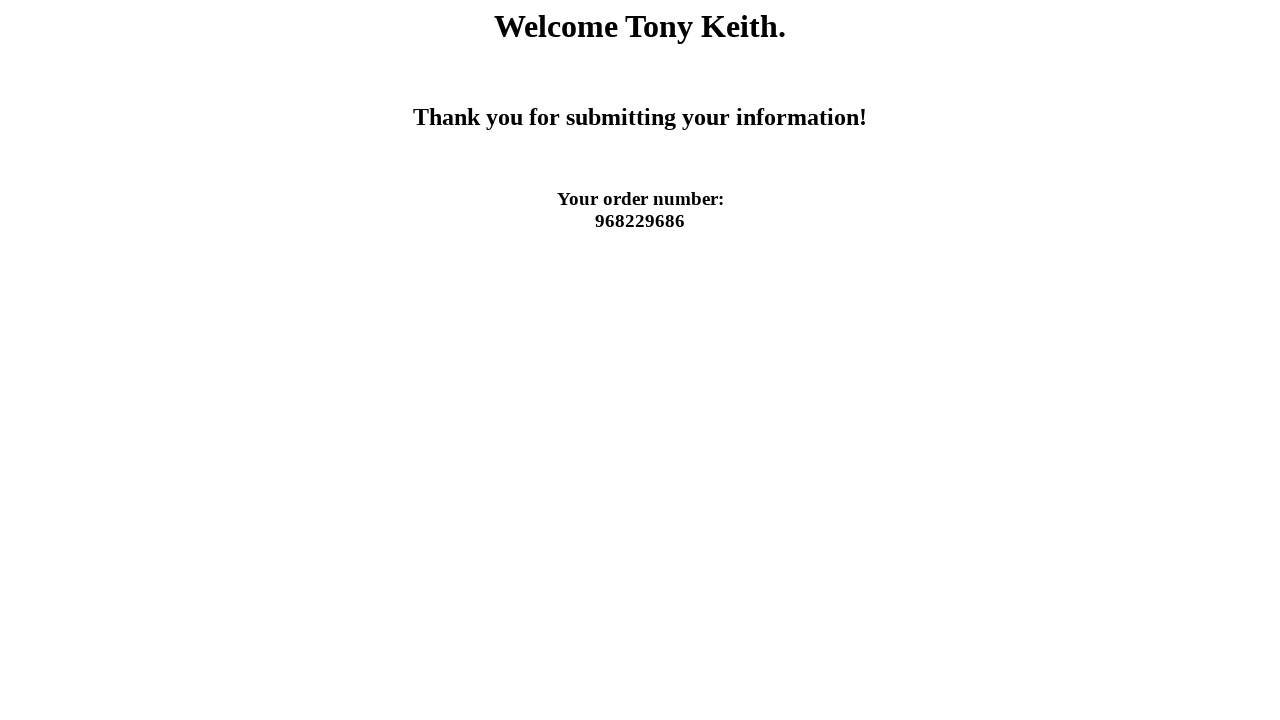

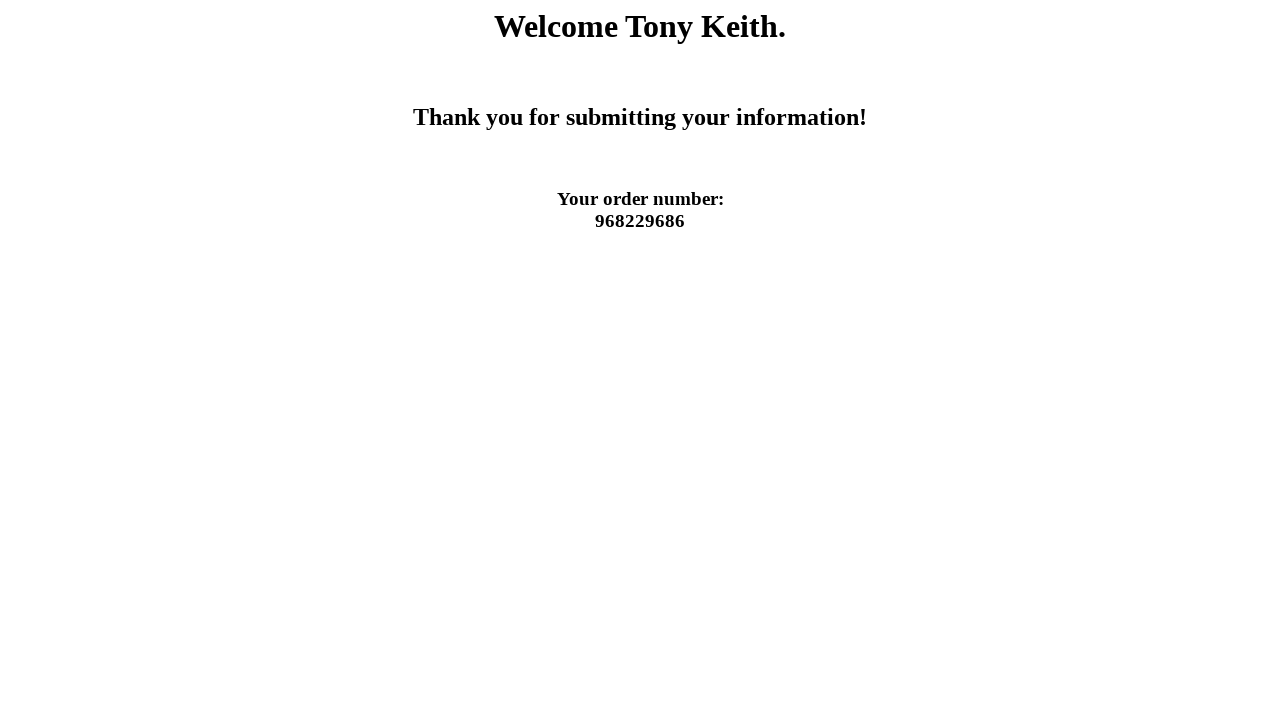